Tests checkbox functionality by locating two checkboxes and ensuring both are checked

Starting URL: http://the-internet.herokuapp.com/checkboxes

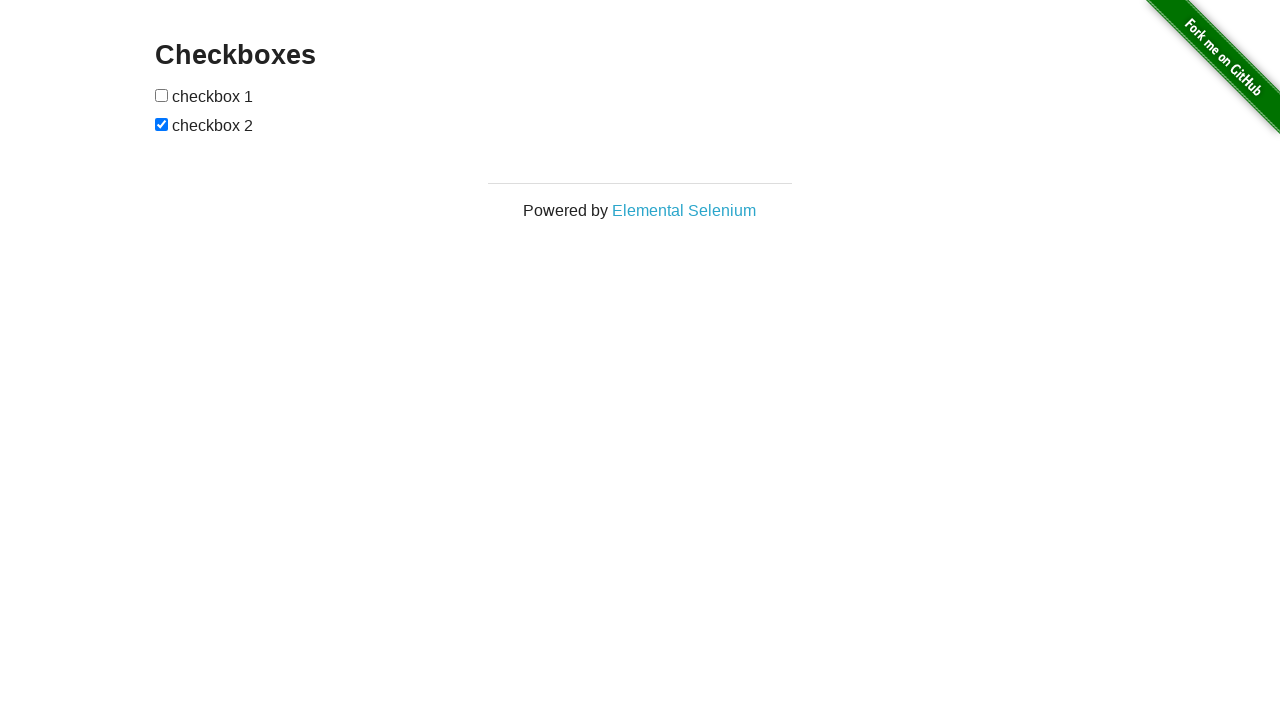

Located first checkbox element
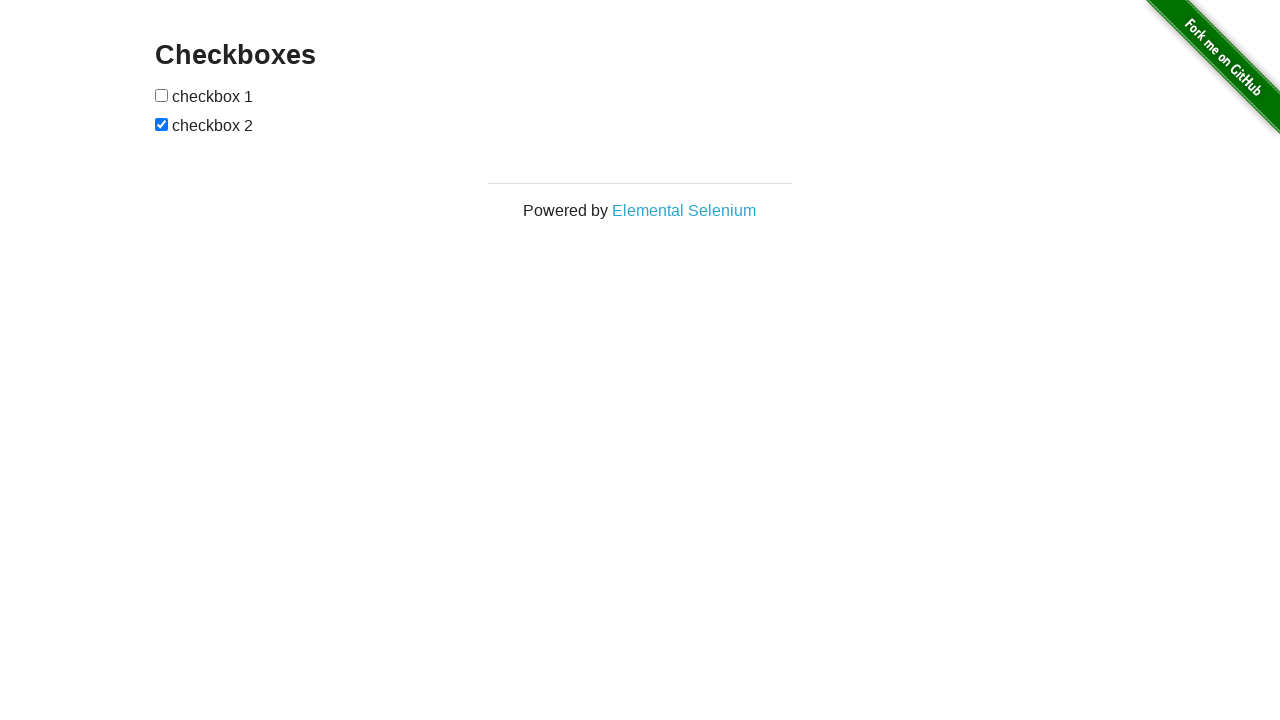

Located second checkbox element
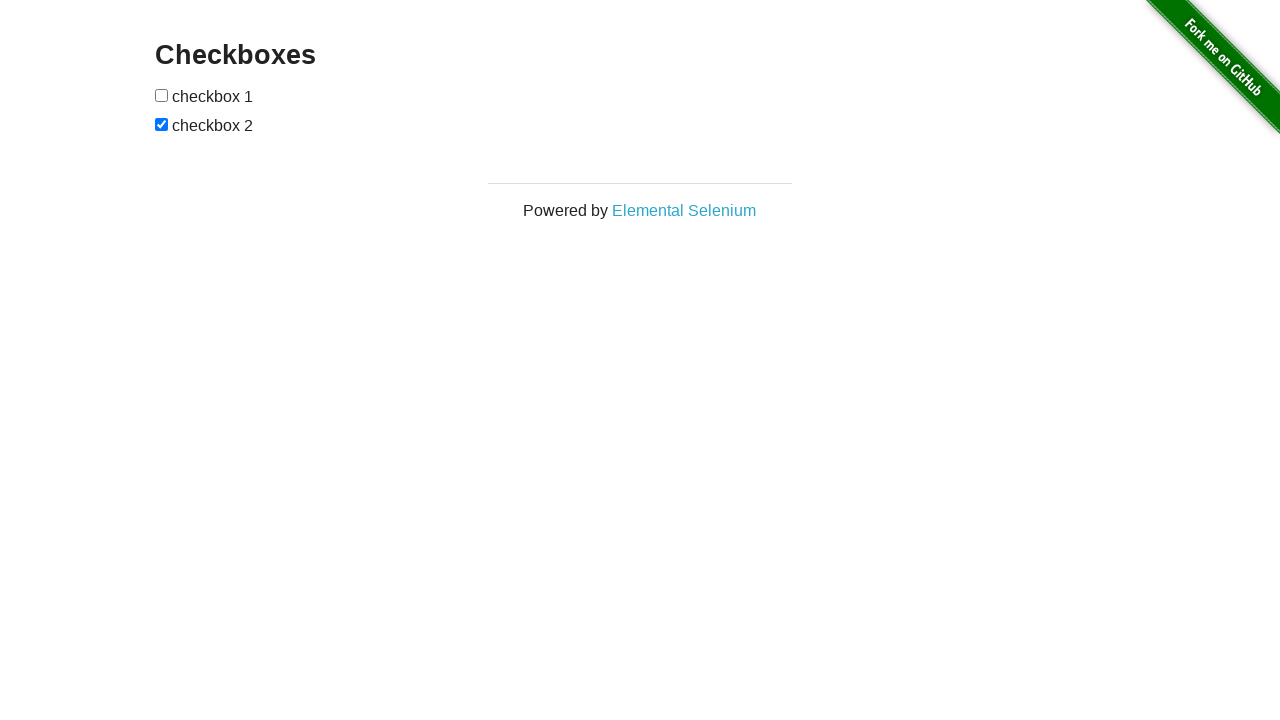

Checked first checkbox state - unchecked
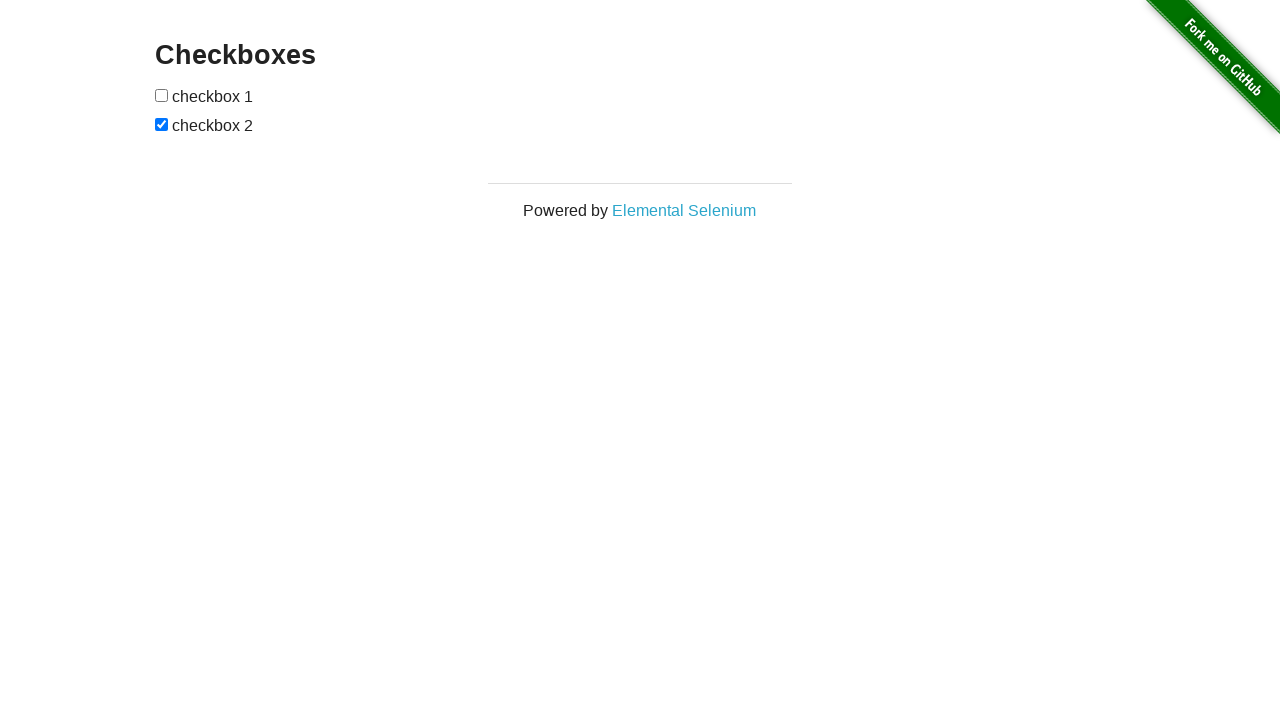

Clicked first checkbox to check it at (162, 95) on xpath=//*[@id="checkboxes"]/input[1]
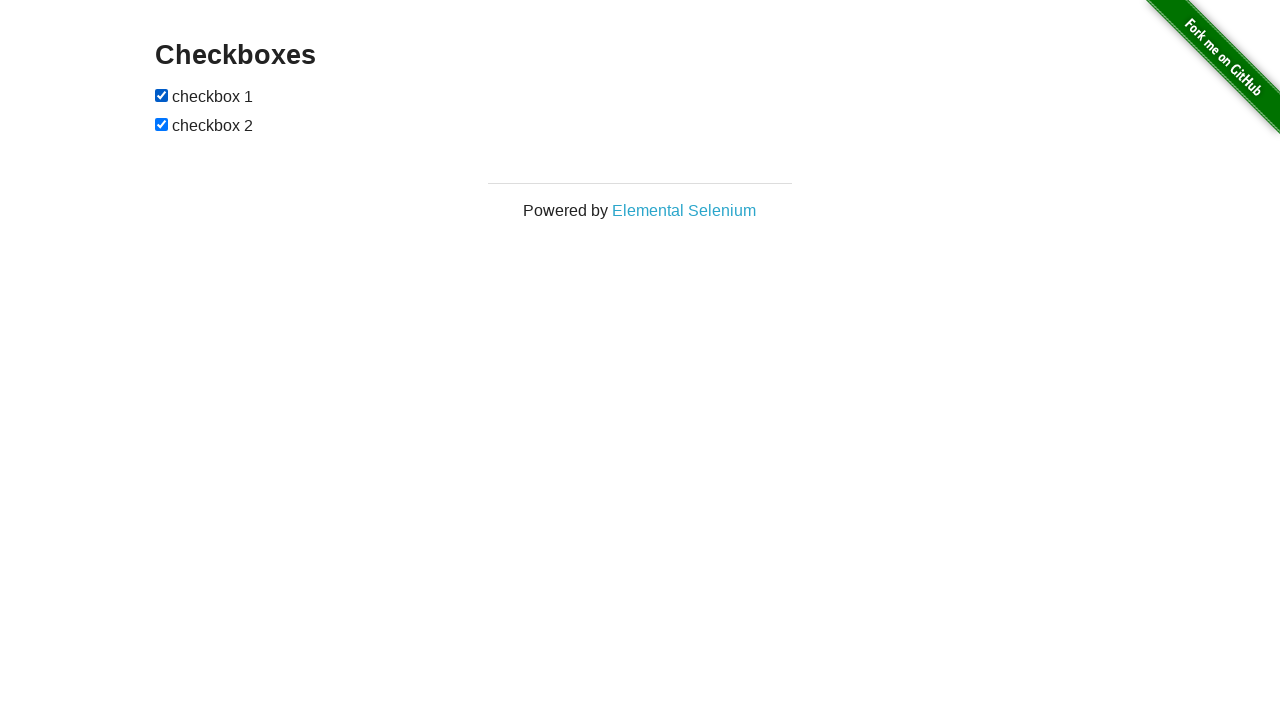

Checked second checkbox state - already checked
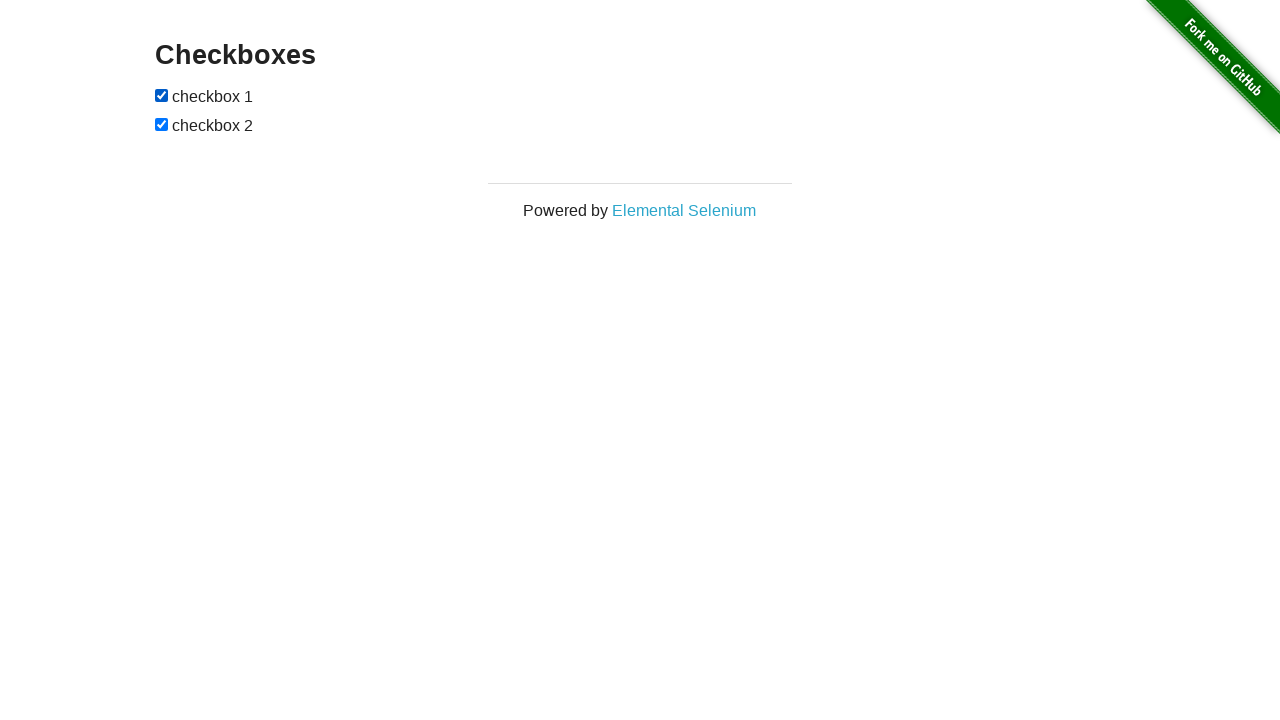

Verified both checkboxes are checked
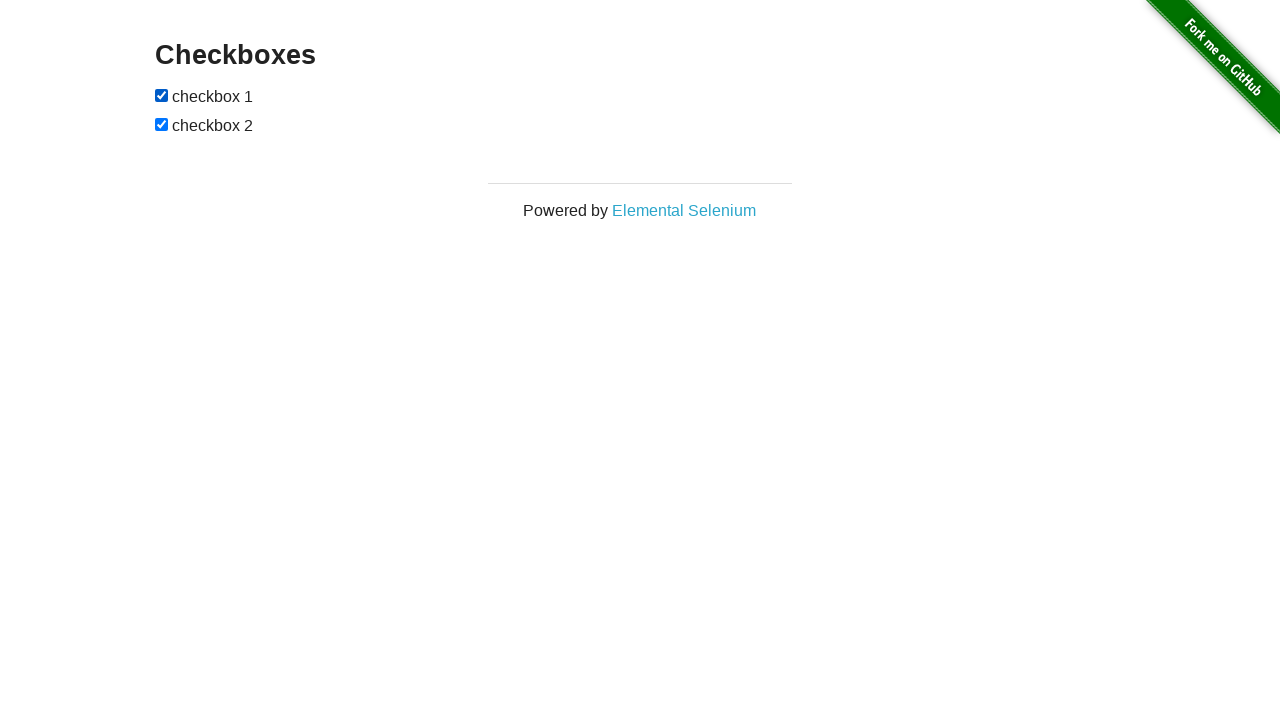

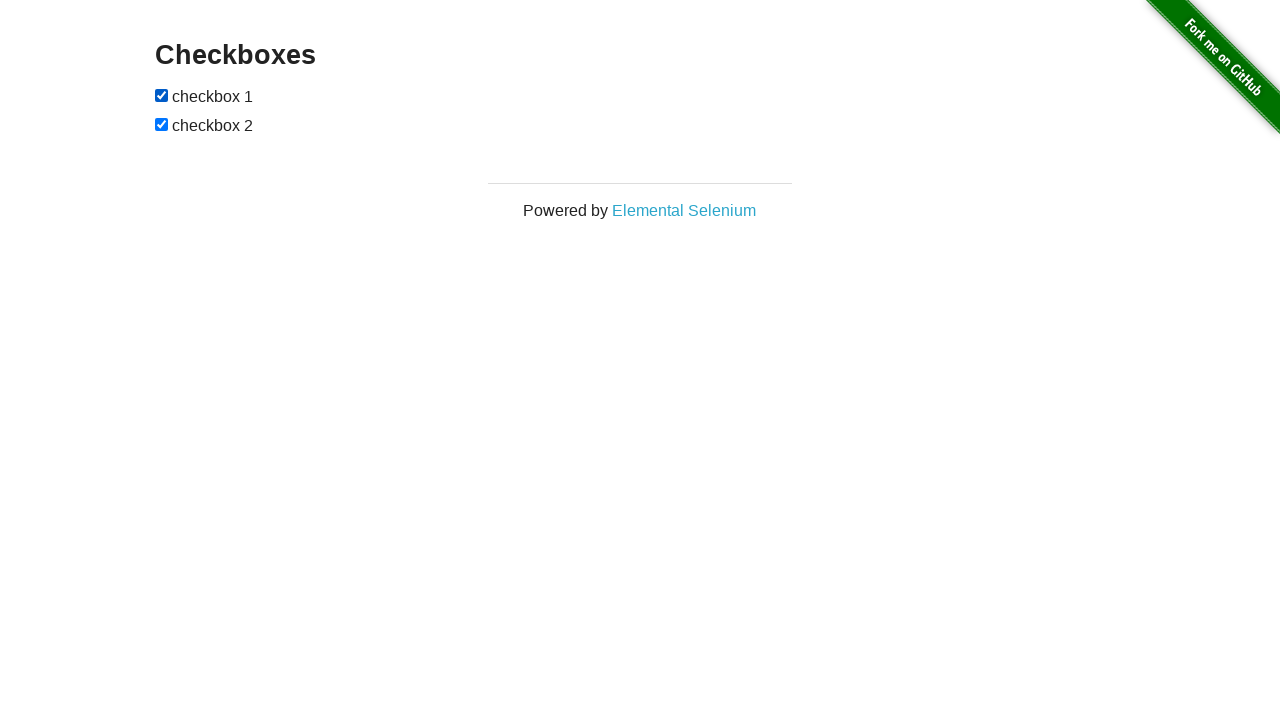